Tests a math exercise page by reading two numbers, selecting their sum from a dropdown, and submitting the form to verify the result via an alert

Starting URL: https://suninjuly.github.io/selects1.html

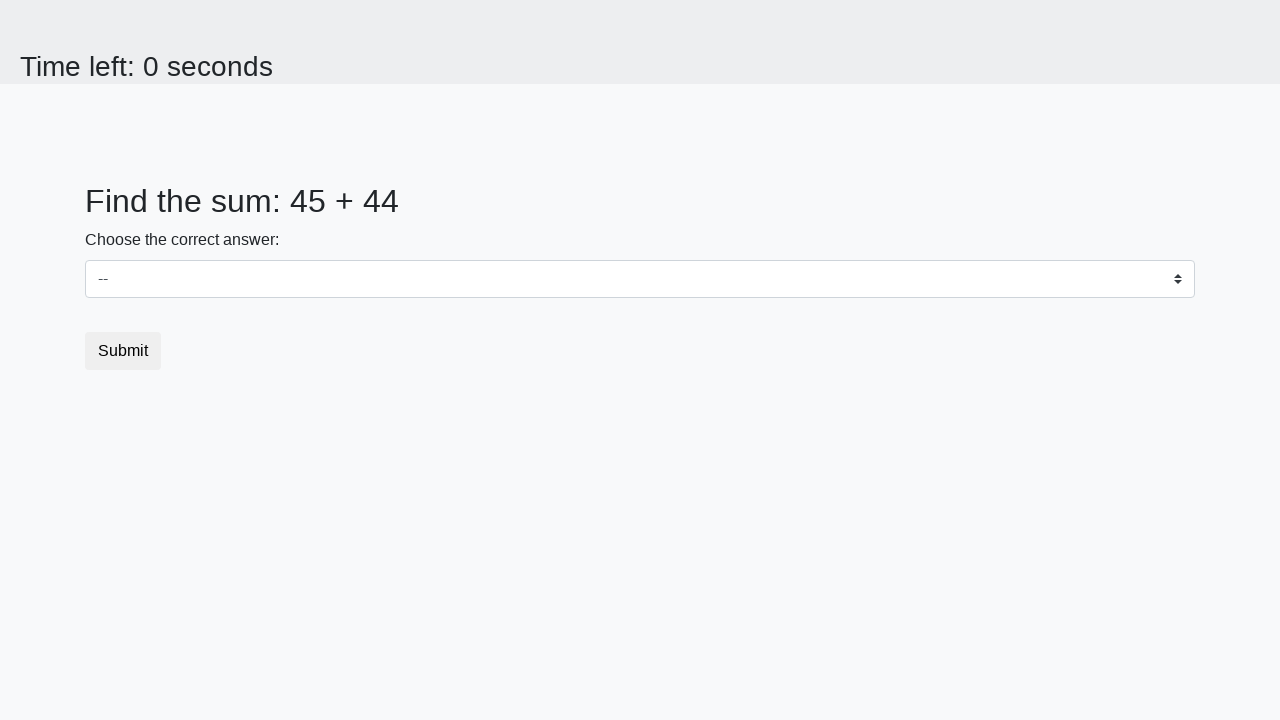

Read first number from span#num1
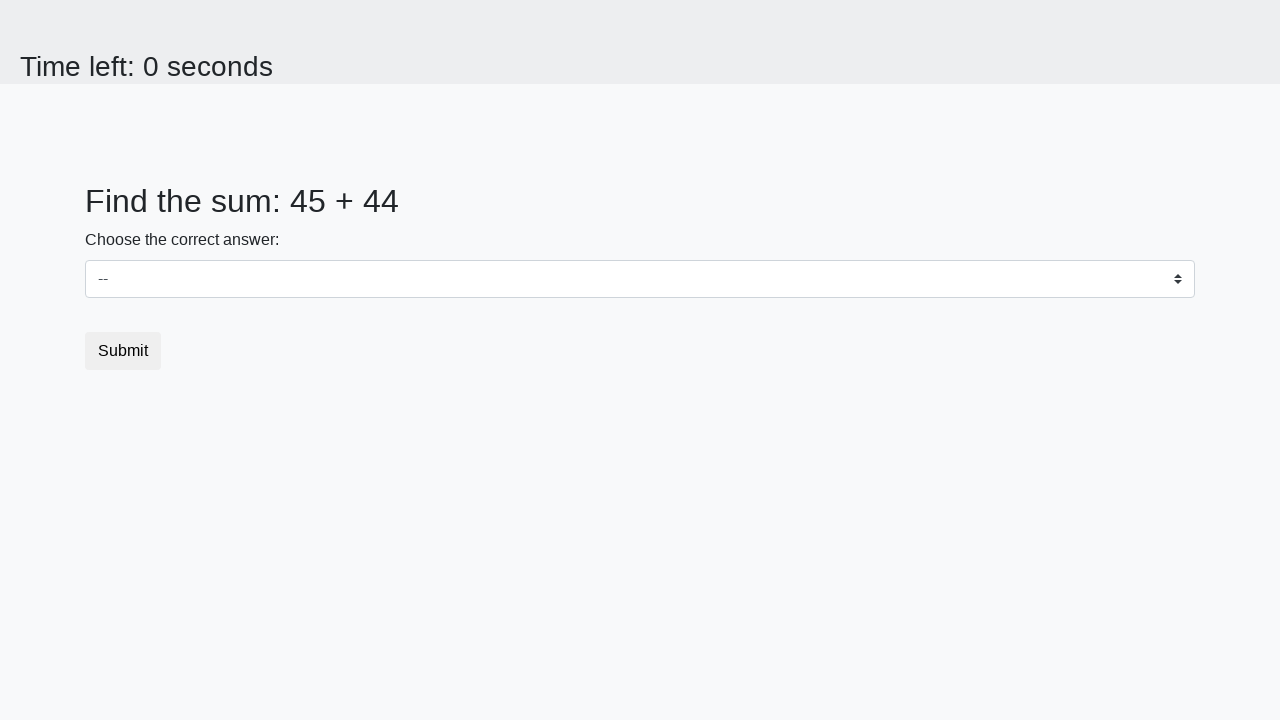

Read second number from span#num2
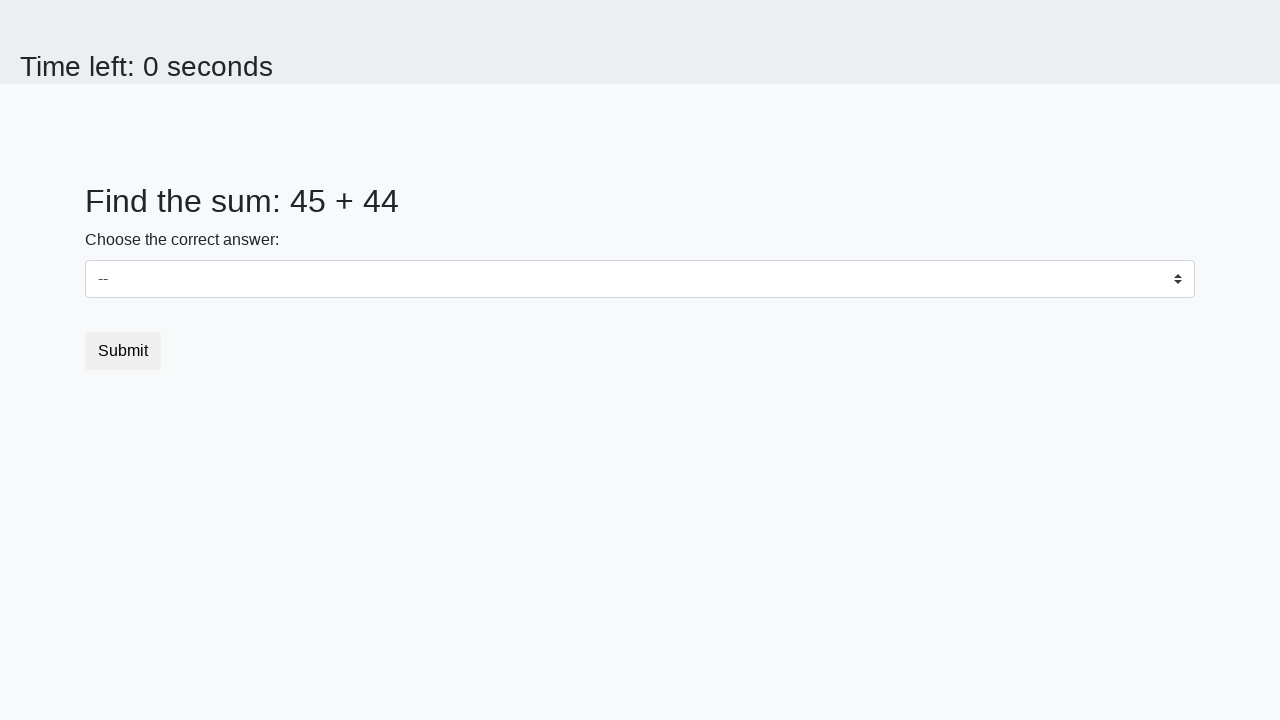

Calculated sum: 45 + 44 = 89
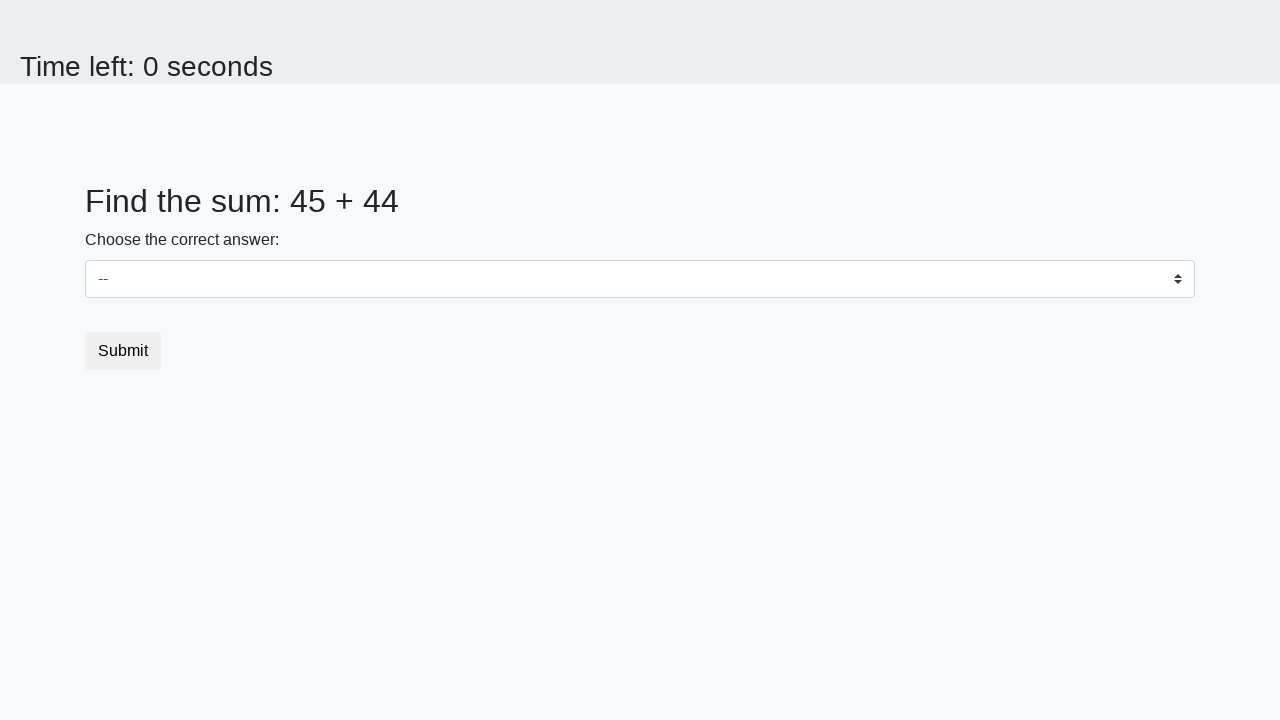

Selected sum value '89' from dropdown on select#dropdown
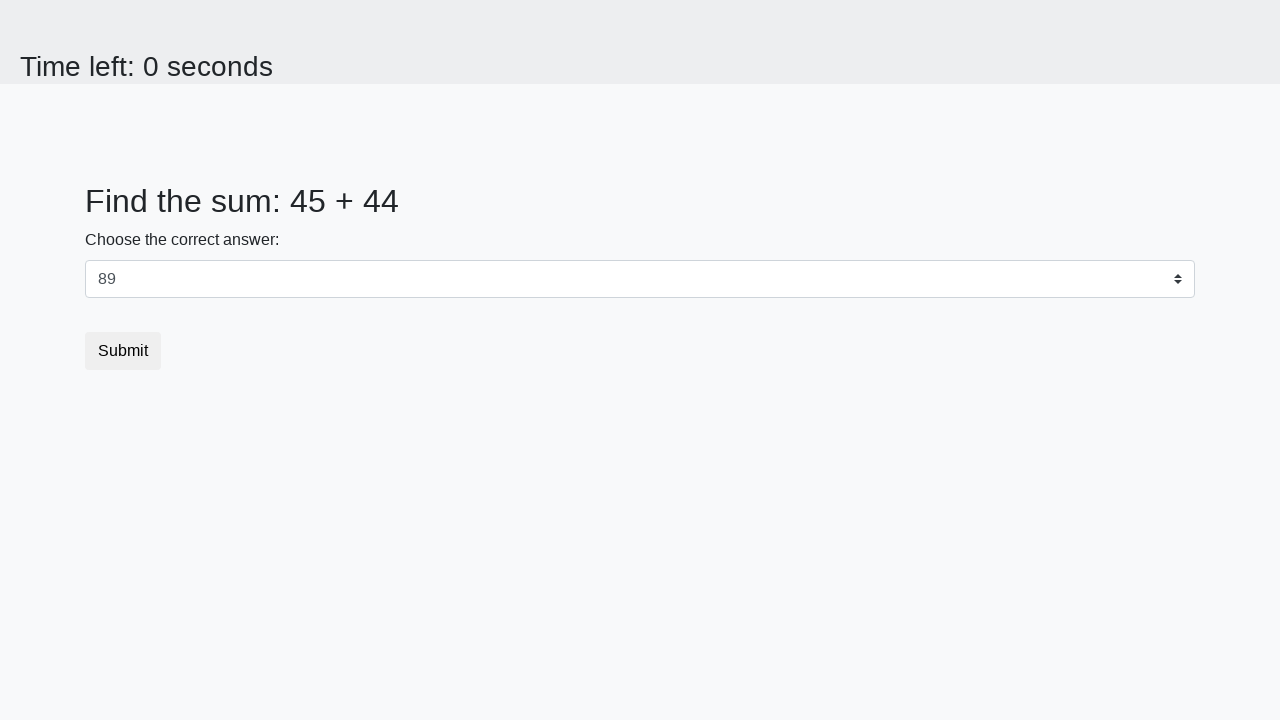

Clicked submit button at (123, 351) on button.btn.btn-default
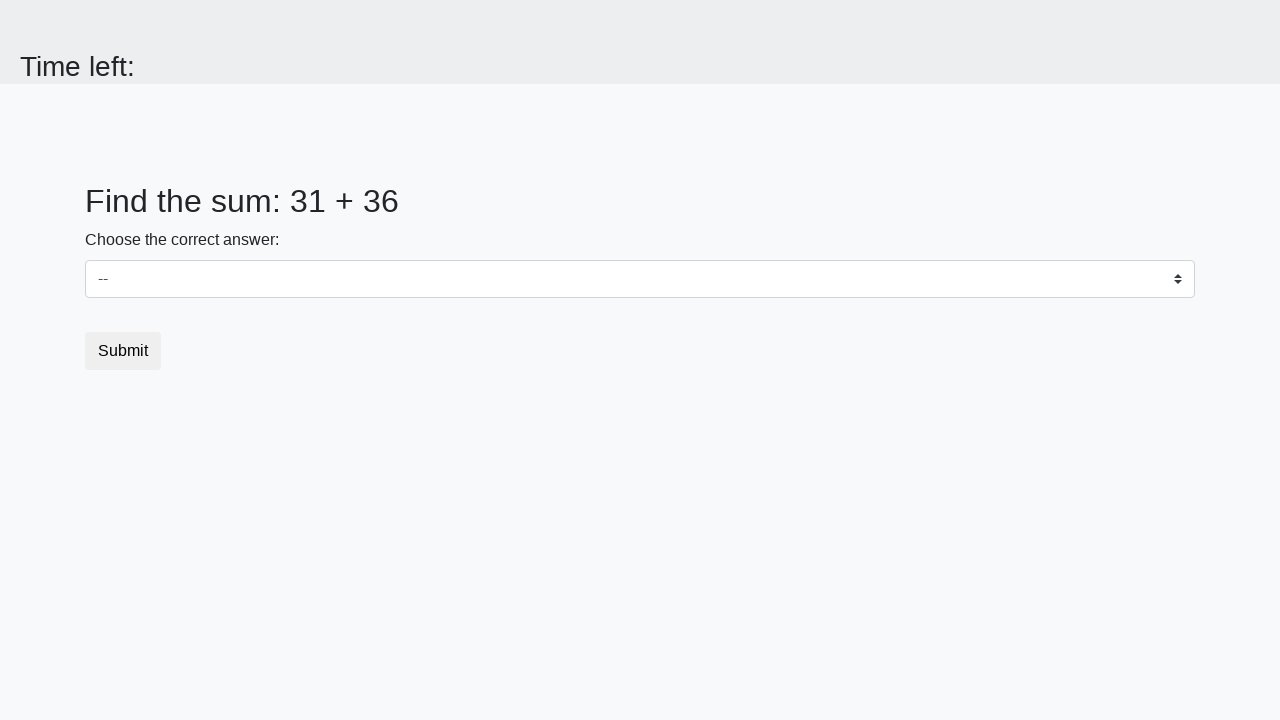

Set up dialog handler to accept alerts
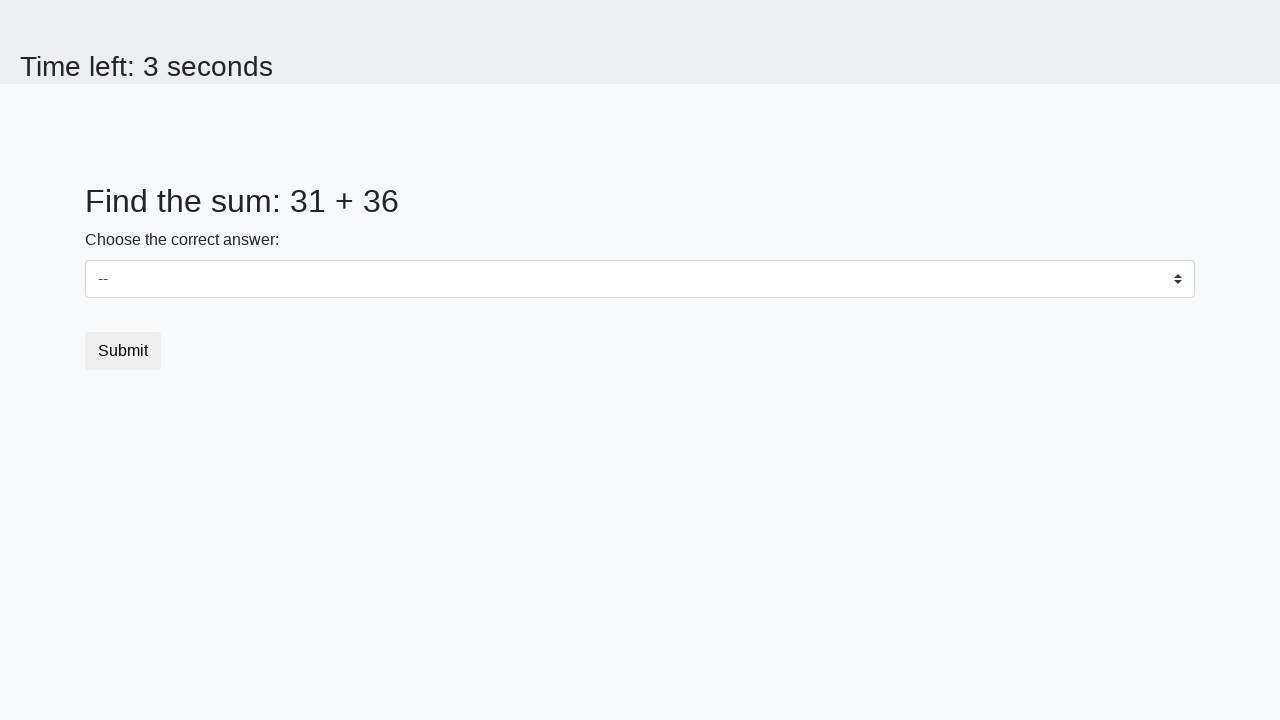

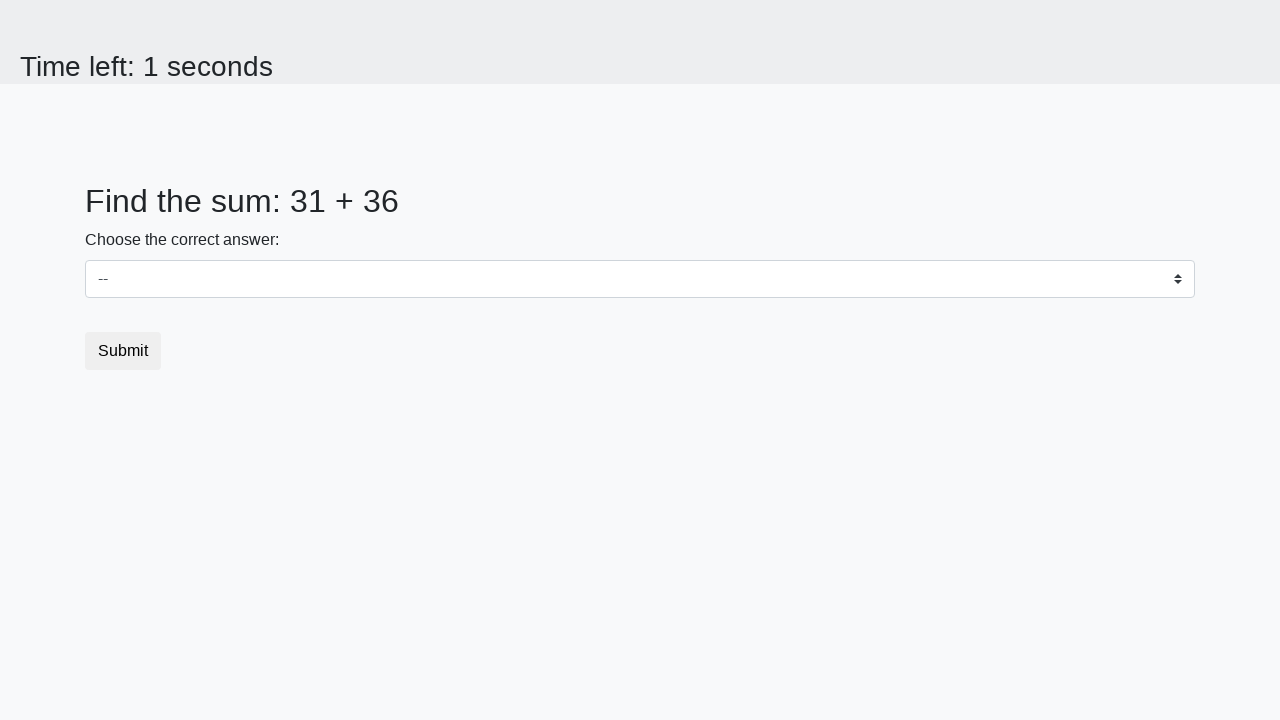